Opens Walla website, saves the title, refreshes the page, and verifies the title remains the same

Starting URL: http://www.walla.co.il

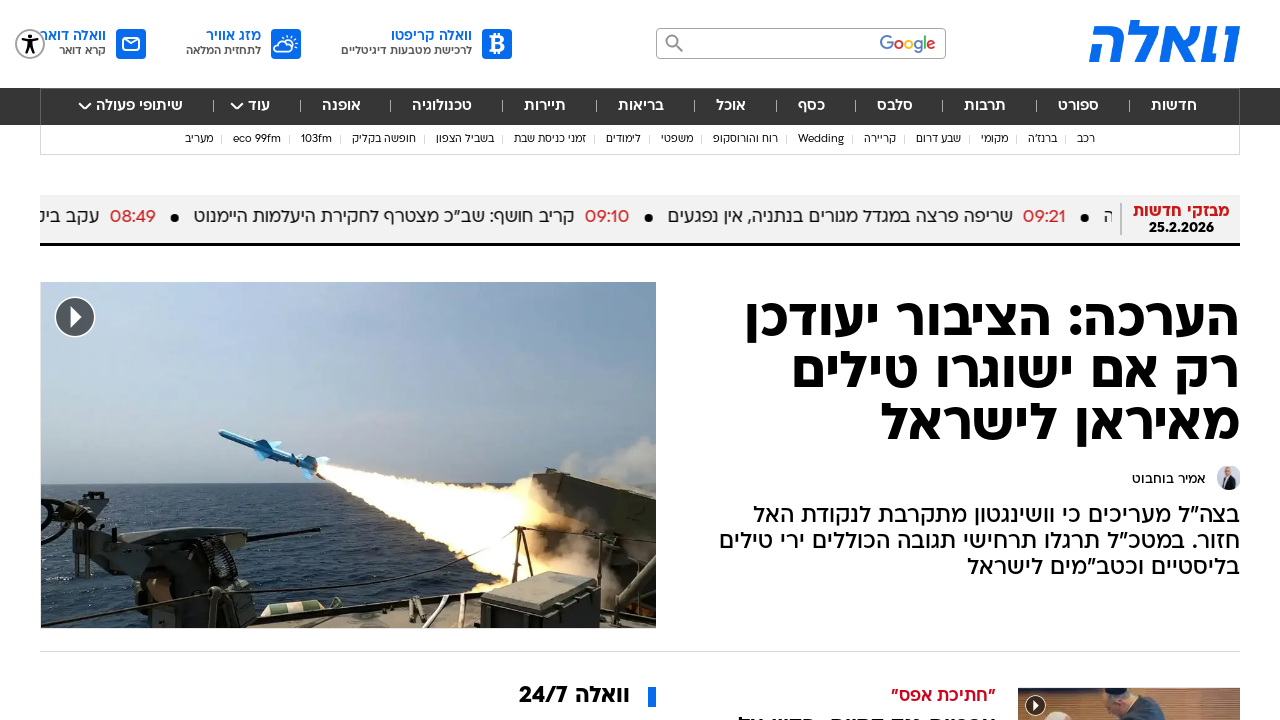

Retrieved page title from Walla website
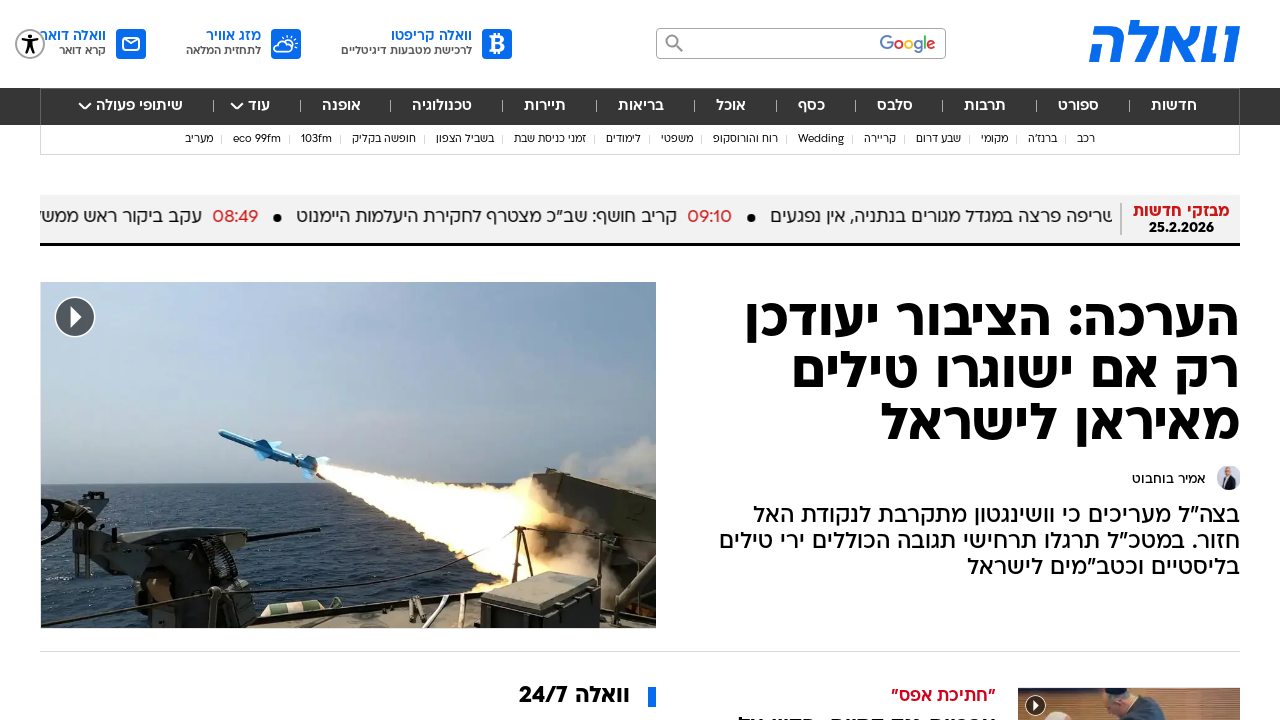

Refreshed the page
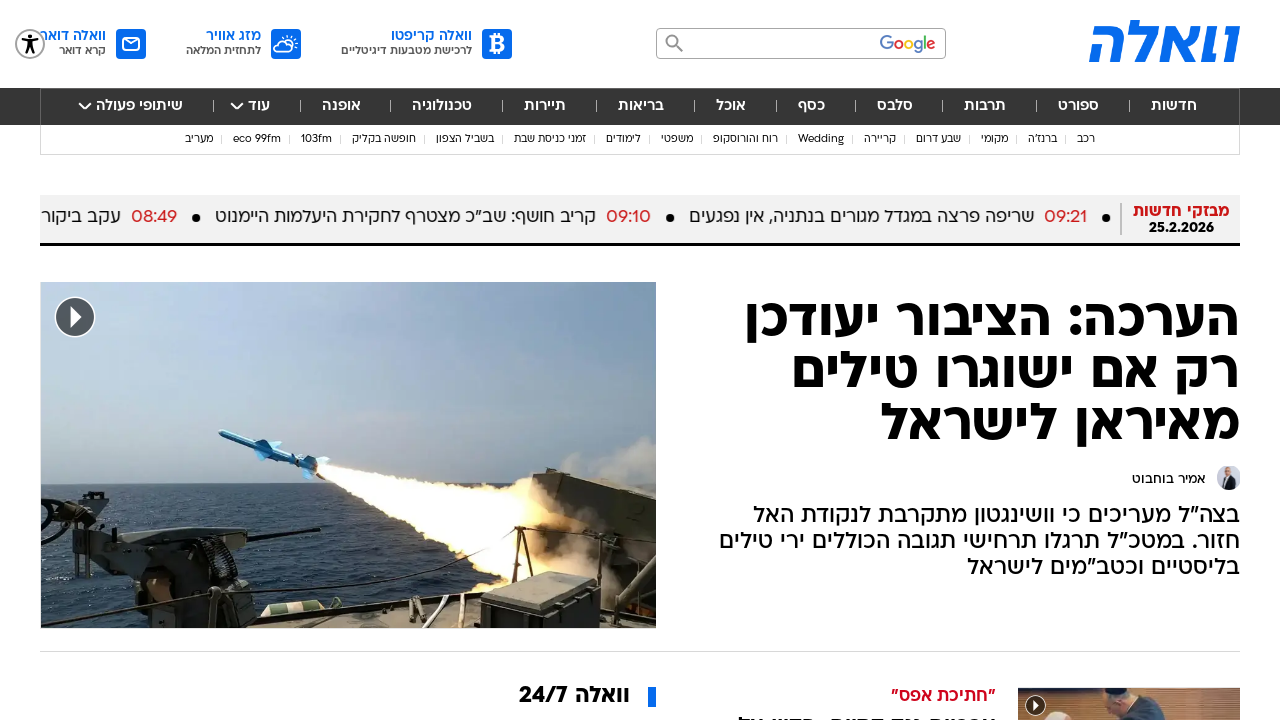

Verified that page title remains the same after refresh
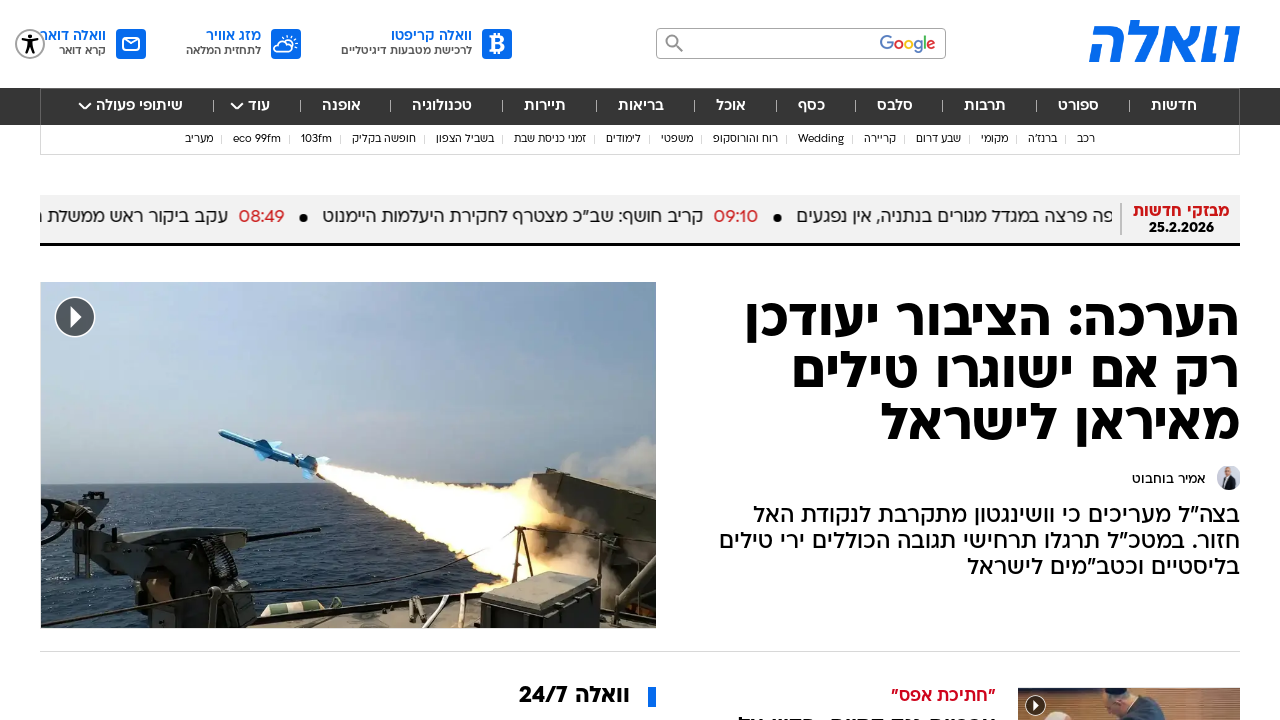

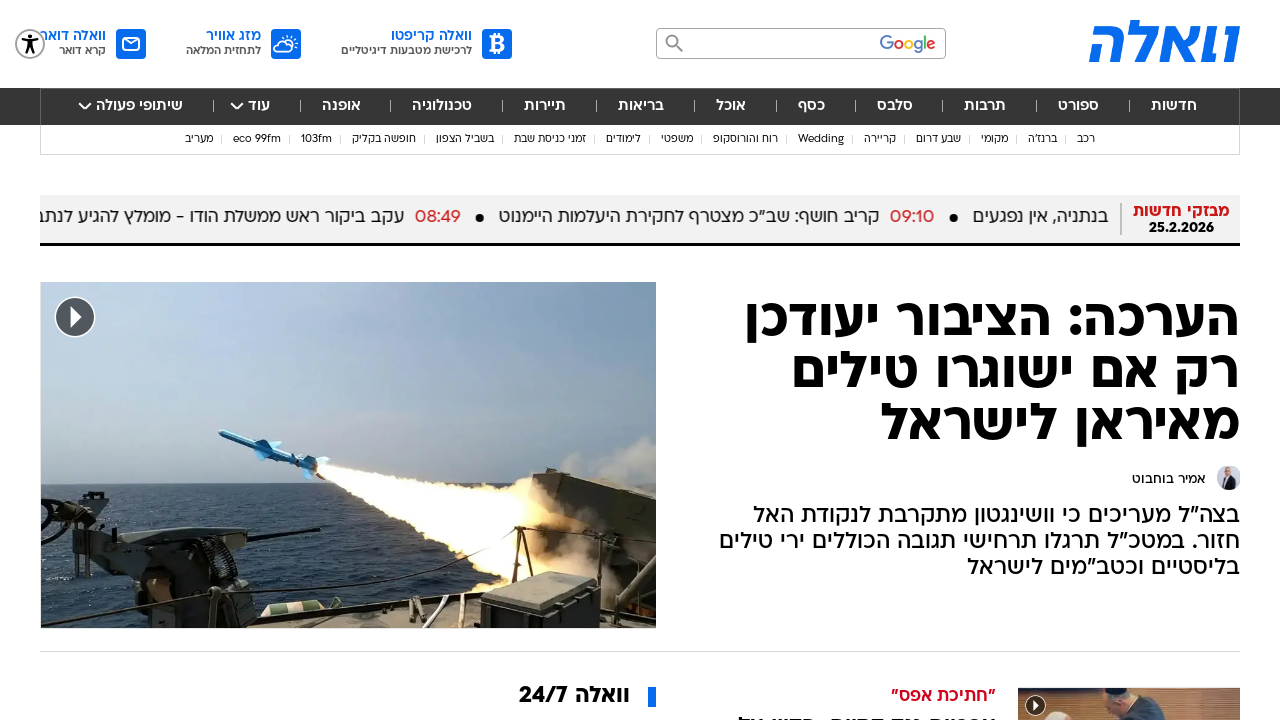